Tests JavaScript alerts by clicking different alert buttons, accepting/dismissing dialogs, and verifying result messages

Starting URL: http://the-internet.herokuapp.com/javascript_alerts

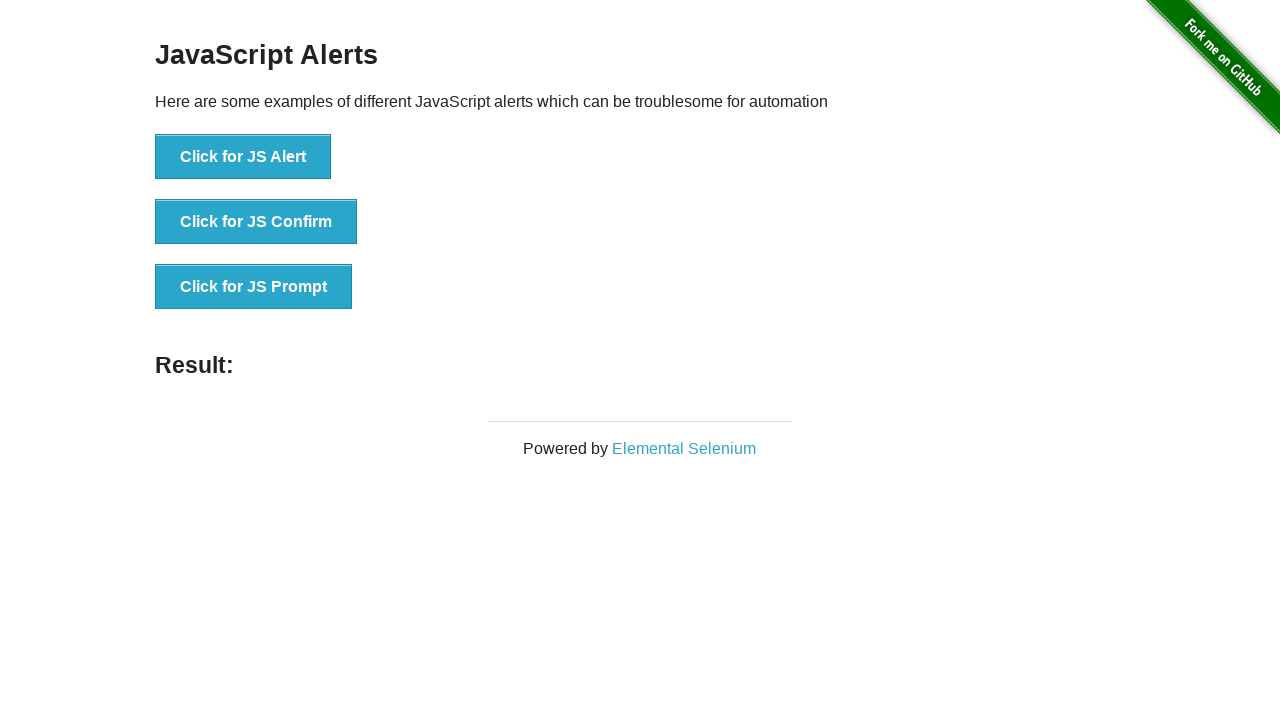

Set up dialog handler for accepting alerts and prompts
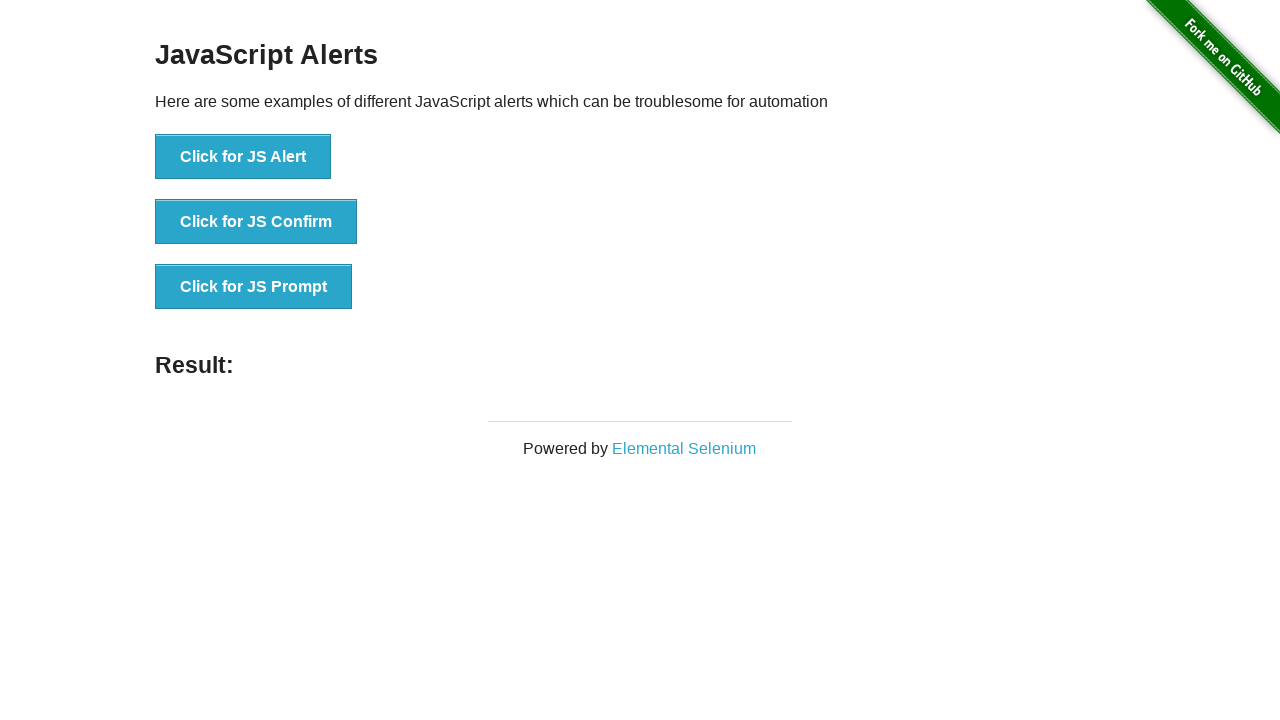

Clicked first button to trigger JS Alert at (243, 157) on xpath=/html/body/div[2]/div/div/ul/li[1]/button
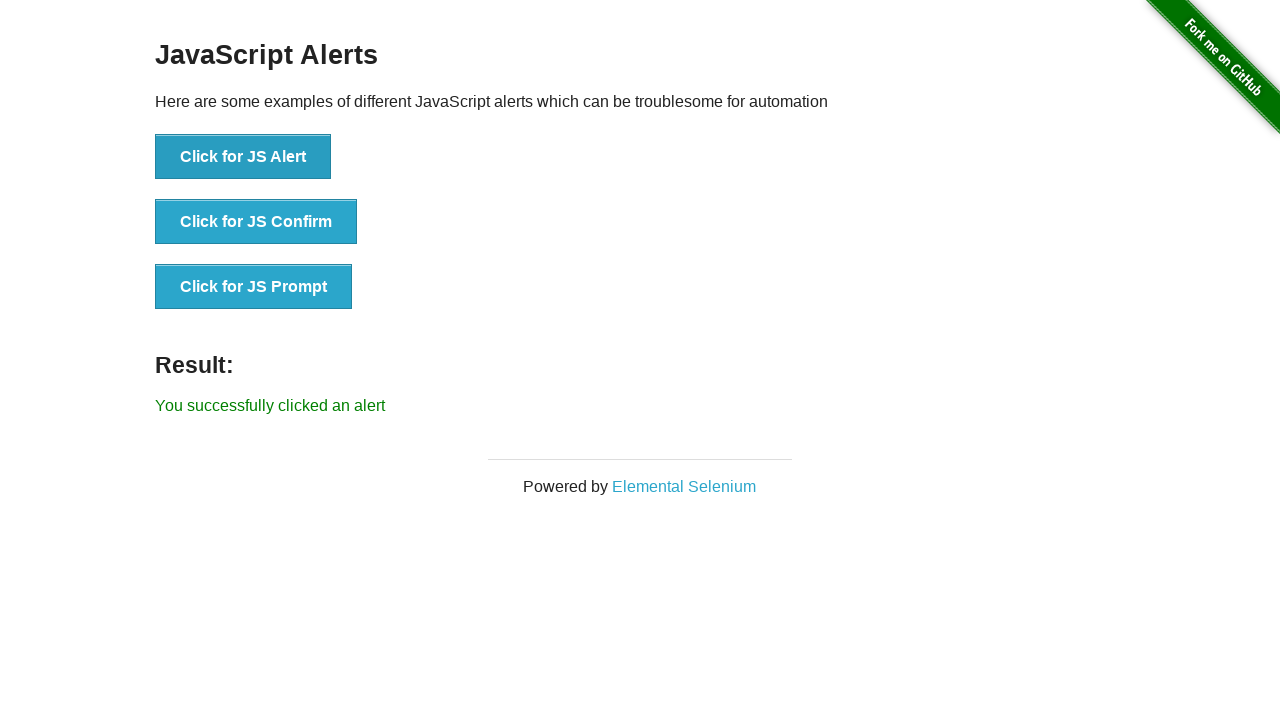

Waited for result message to appear
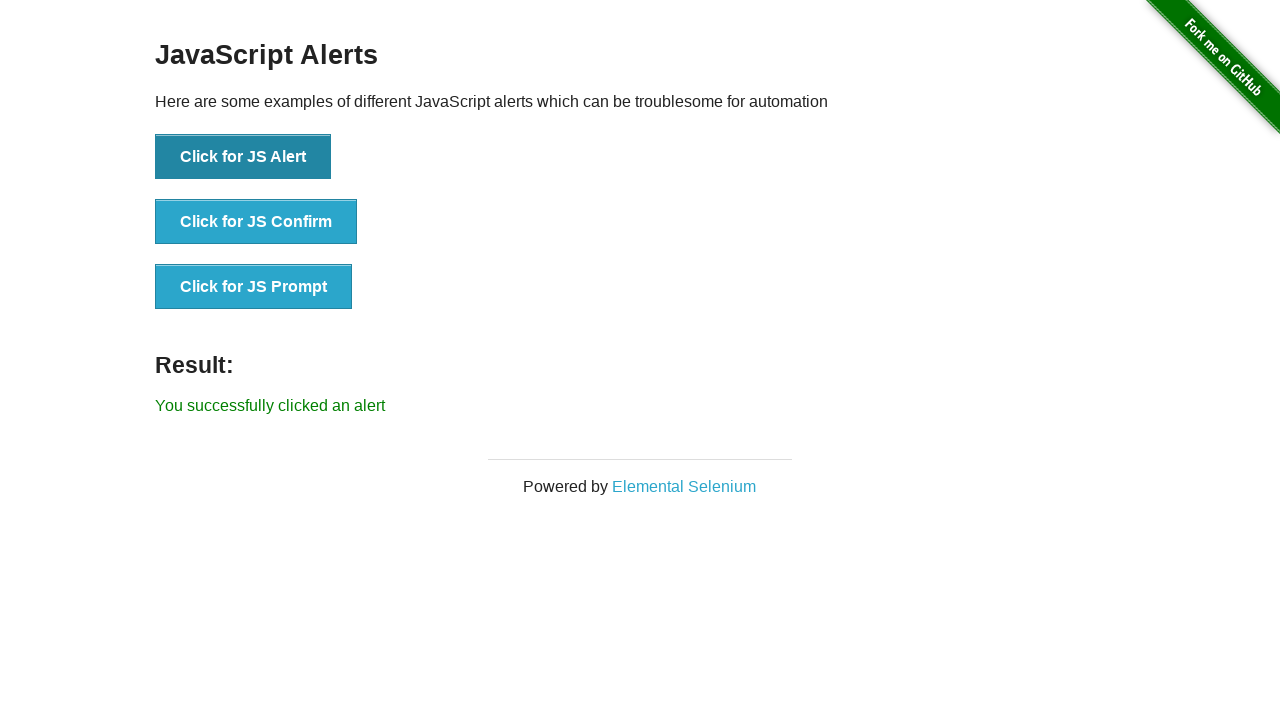

Verified alert was successfully handled with correct result message
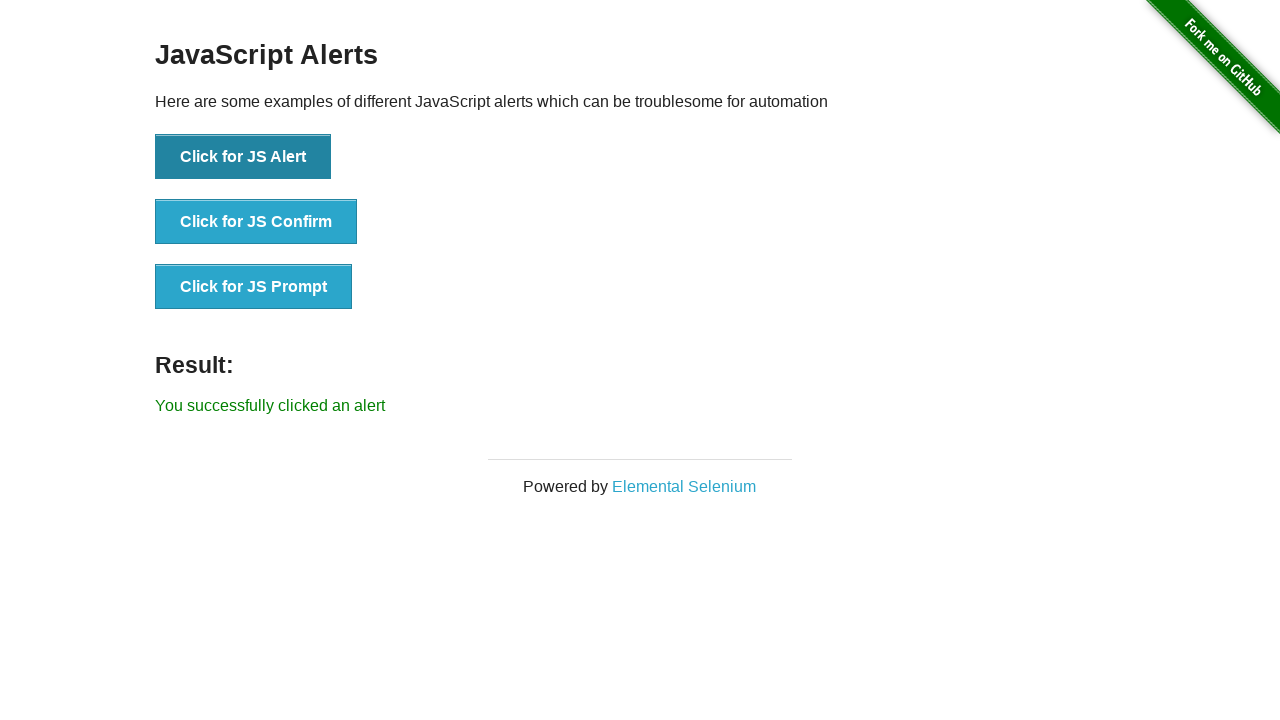

Clicked second button to trigger JS Confirm dialog at (256, 222) on xpath=/html/body/div[2]/div/div/ul/li[2]/button
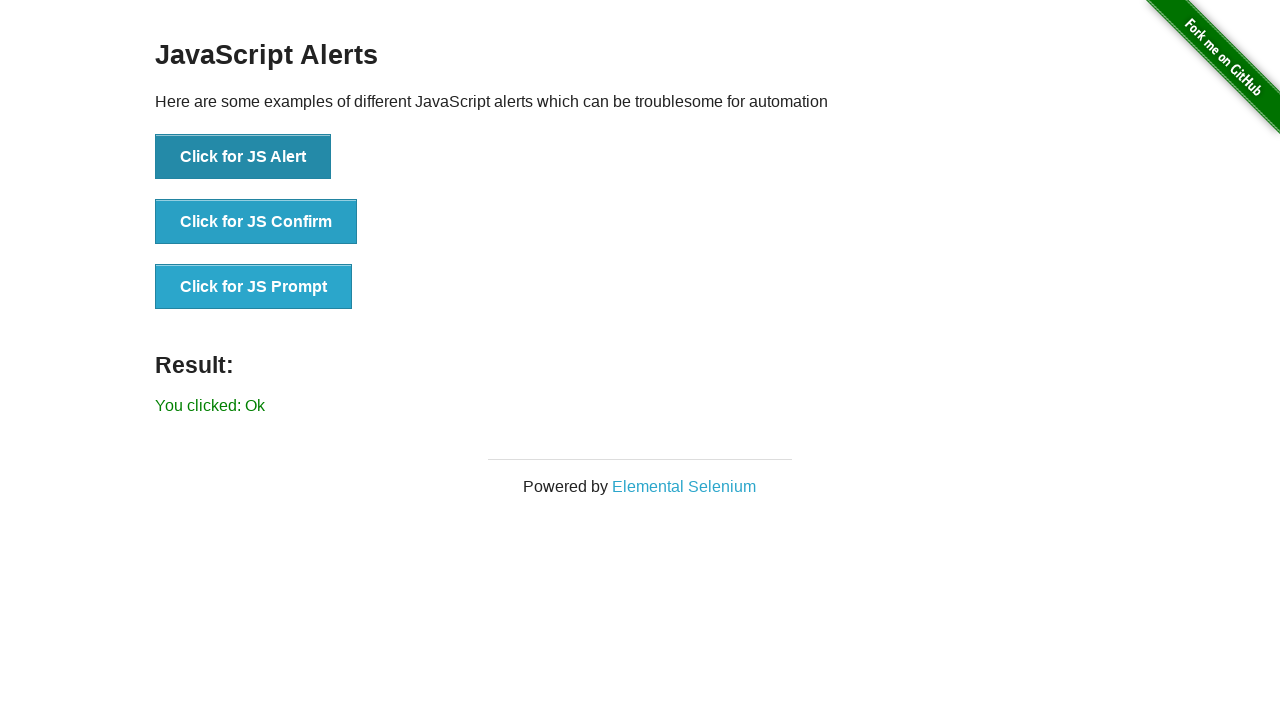

Waited for result showing 'Ok' after accepting confirm dialog
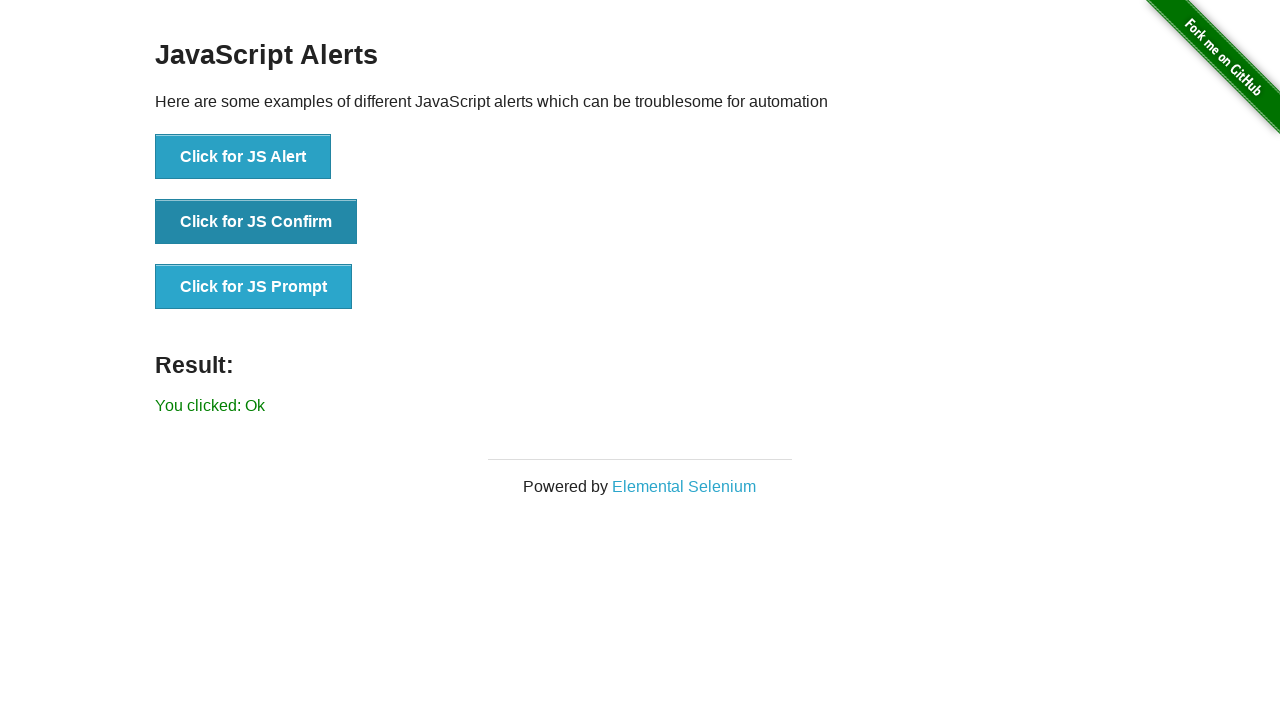

Removed previous dialog handler
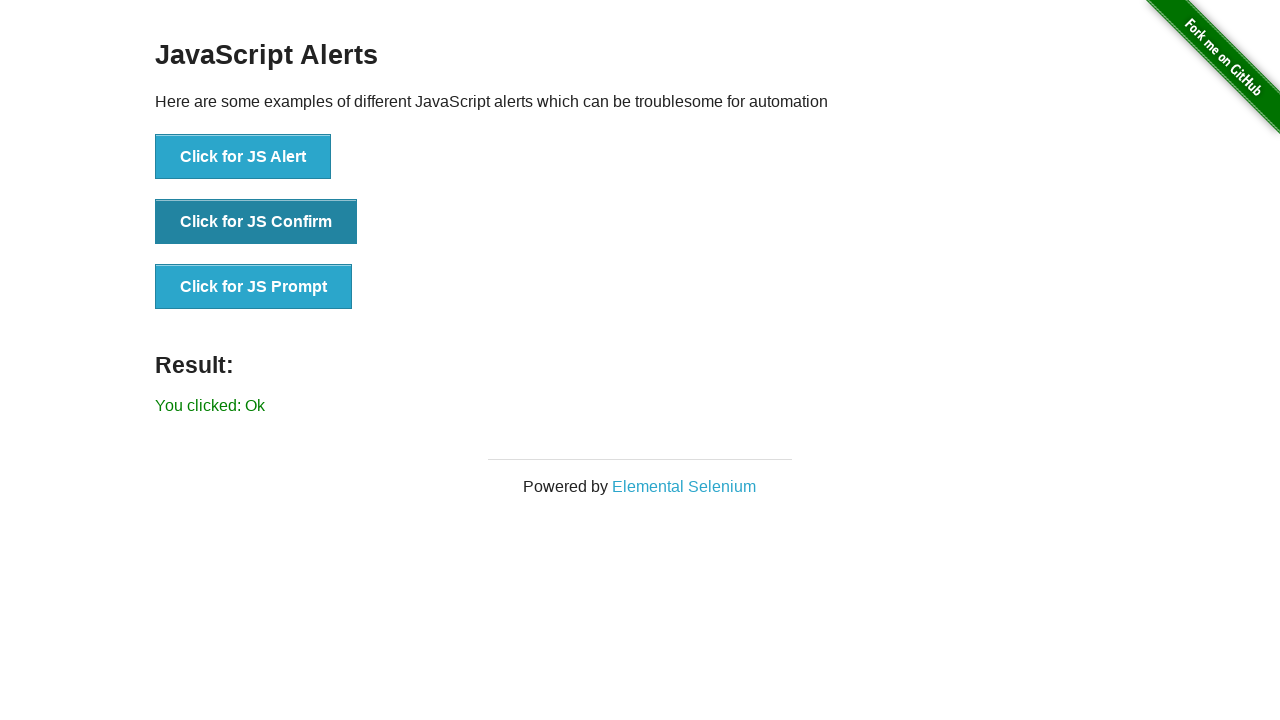

Set up new dialog handler to dismiss dialogs
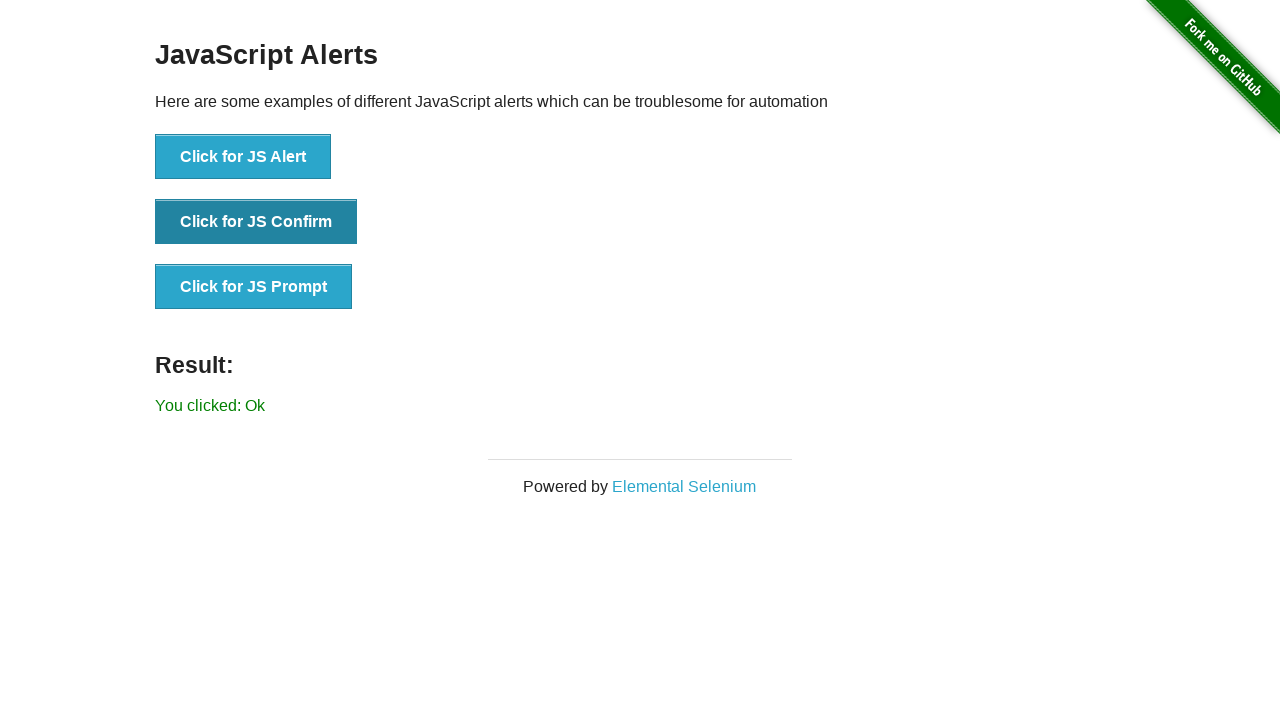

Clicked second button again to trigger JS Confirm dialog at (256, 222) on xpath=/html/body/div[2]/div/div/ul/li[2]/button
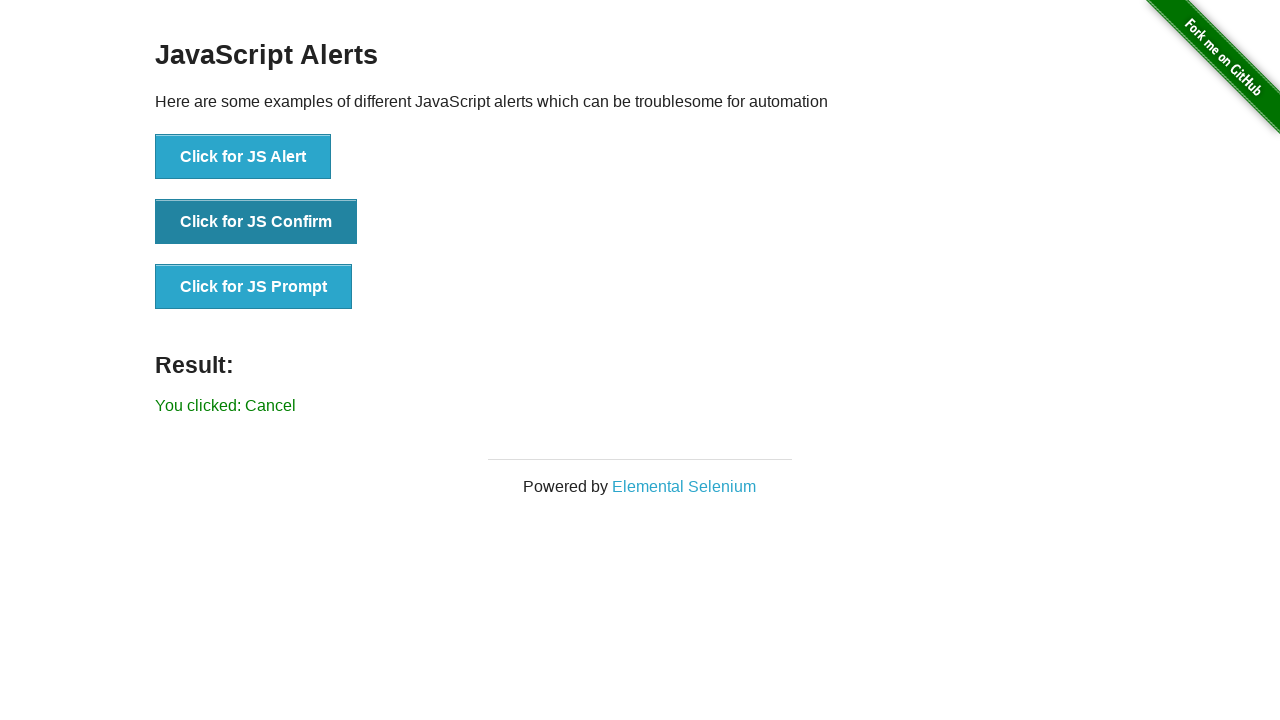

Waited for result showing 'Cancel' after dismissing confirm dialog
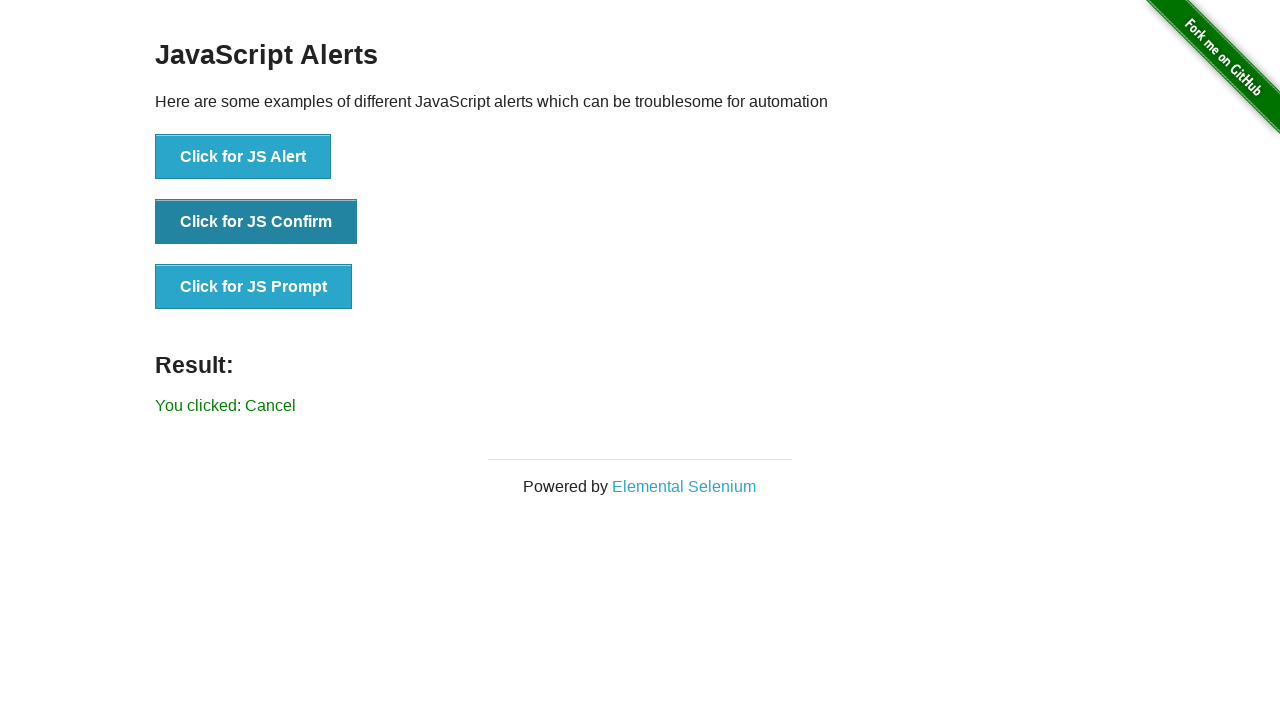

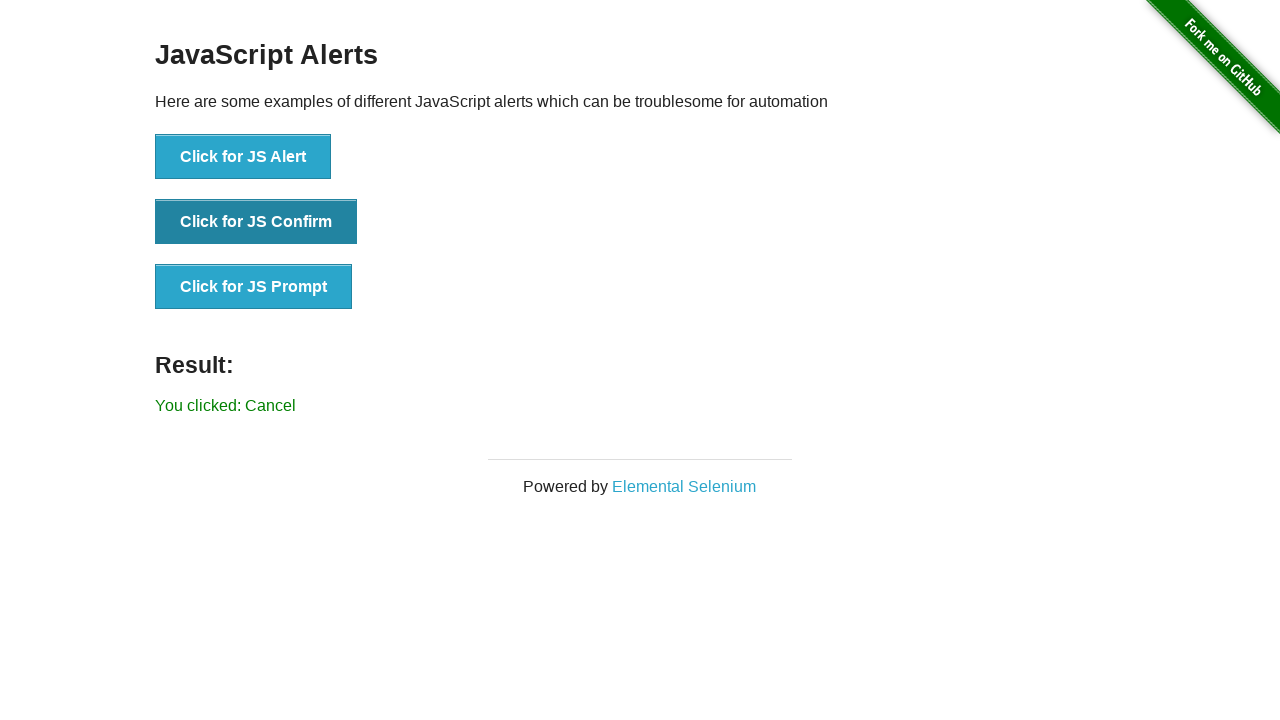